Tests various UI elements on a practice automation page including radio buttons, dropdown selection, checkboxes, alert handling, and autocomplete functionality.

Starting URL: https://rahulshettyacademy.com/AutomationPractice/

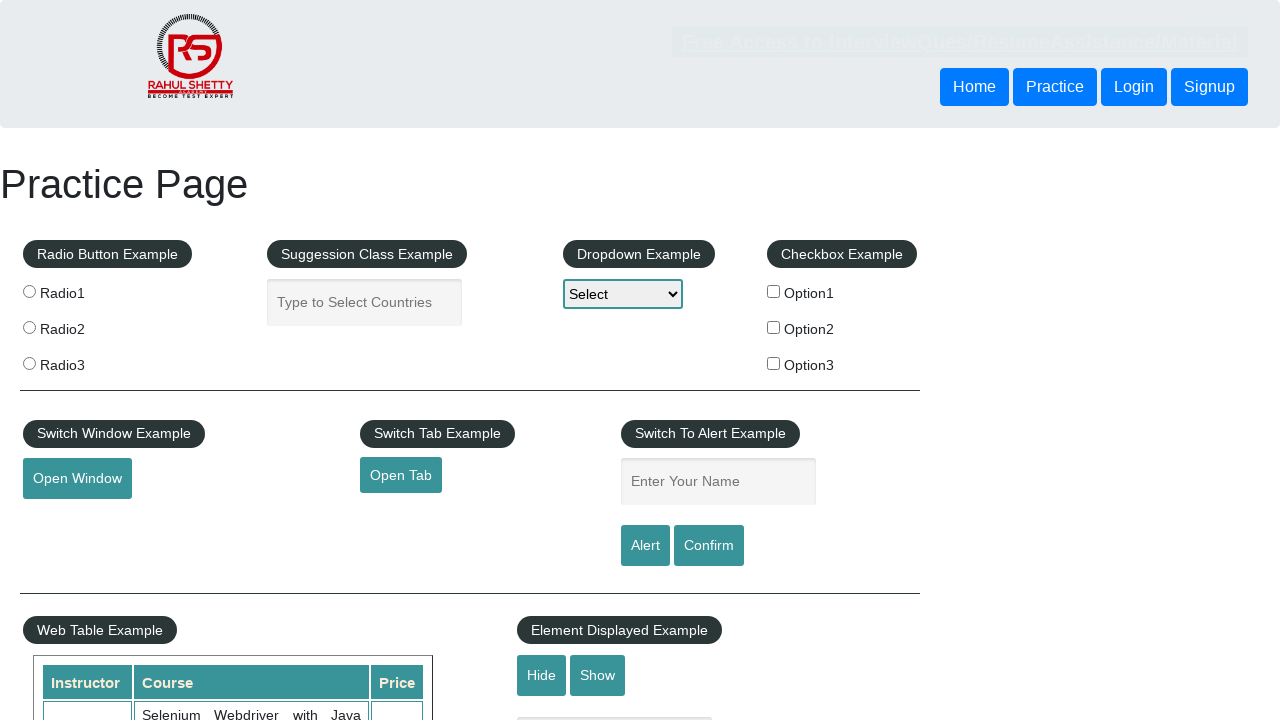

Clicked a radio button at (29, 291) on [name='radioButton'] >> nth=0
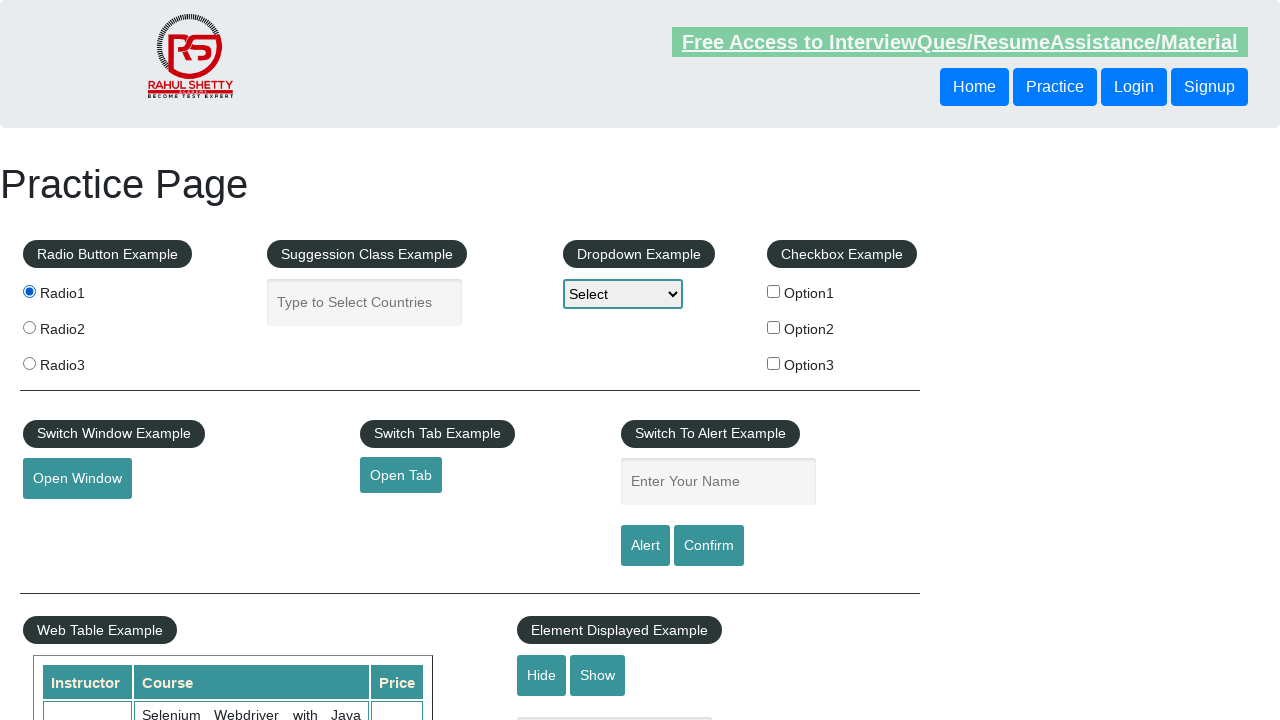

Waited 500ms after radio button click
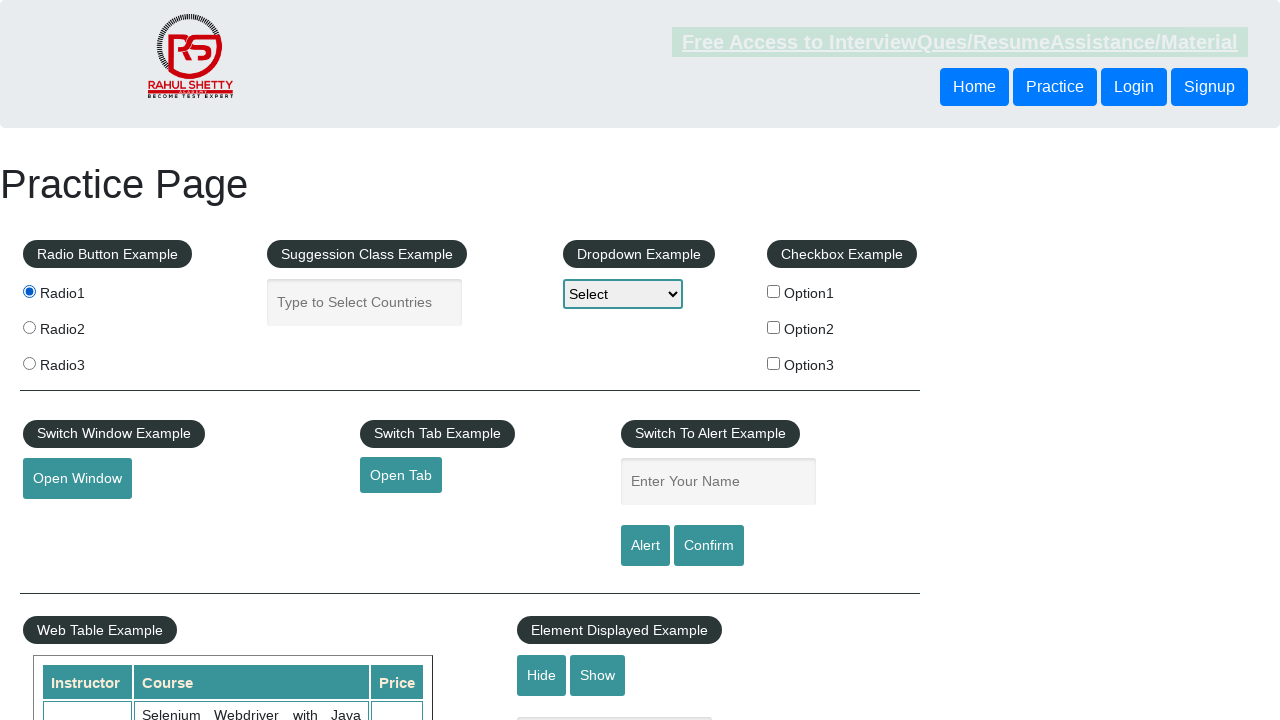

Clicked a radio button at (29, 327) on [name='radioButton'] >> nth=1
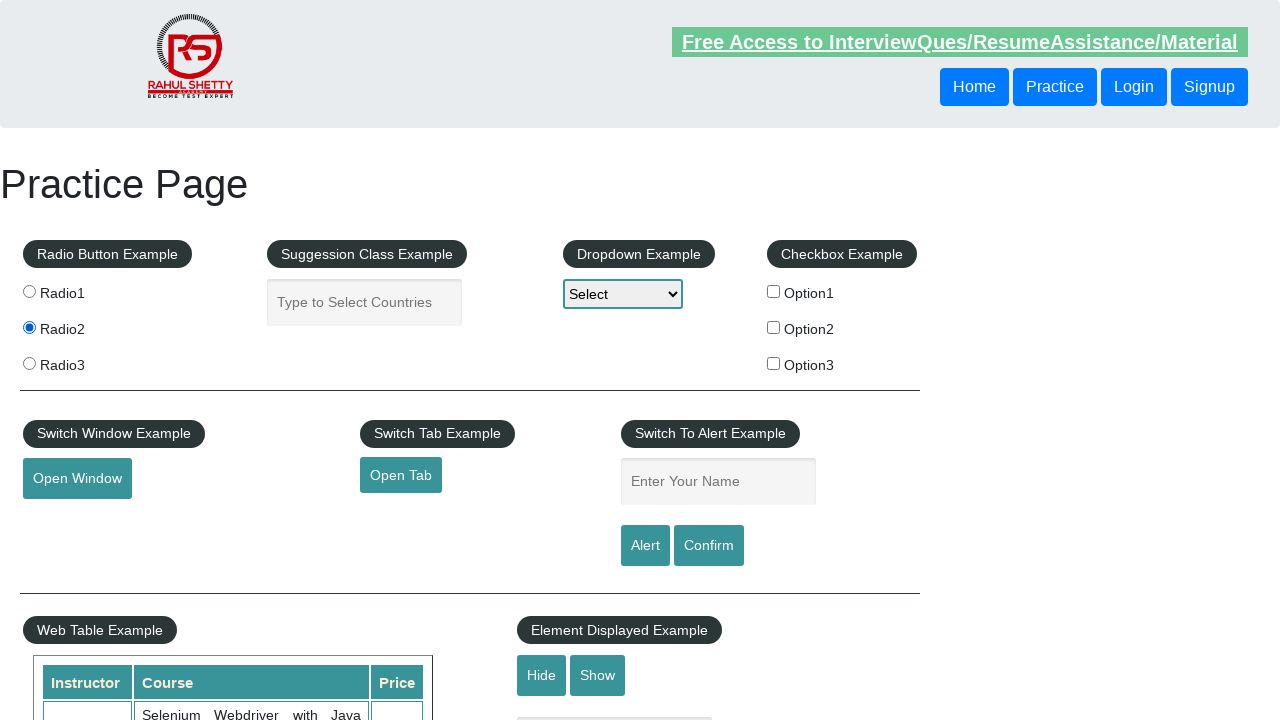

Waited 500ms after radio button click
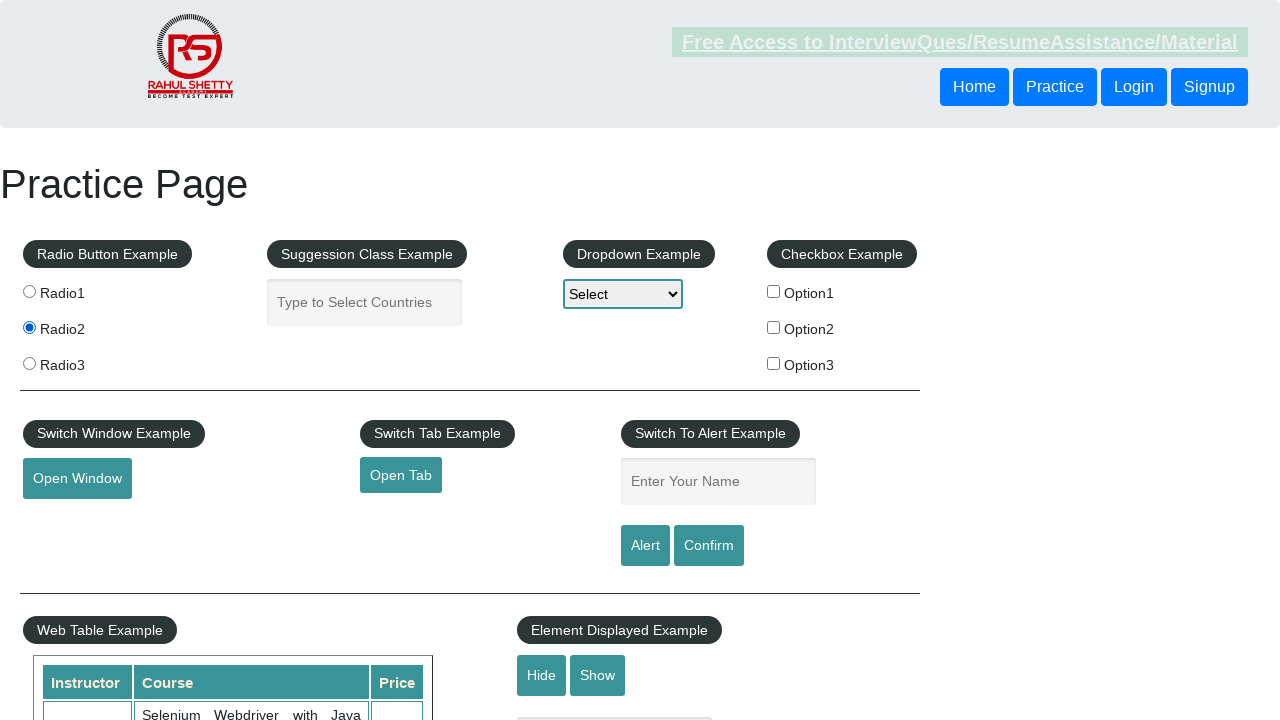

Clicked a radio button at (29, 363) on [name='radioButton'] >> nth=2
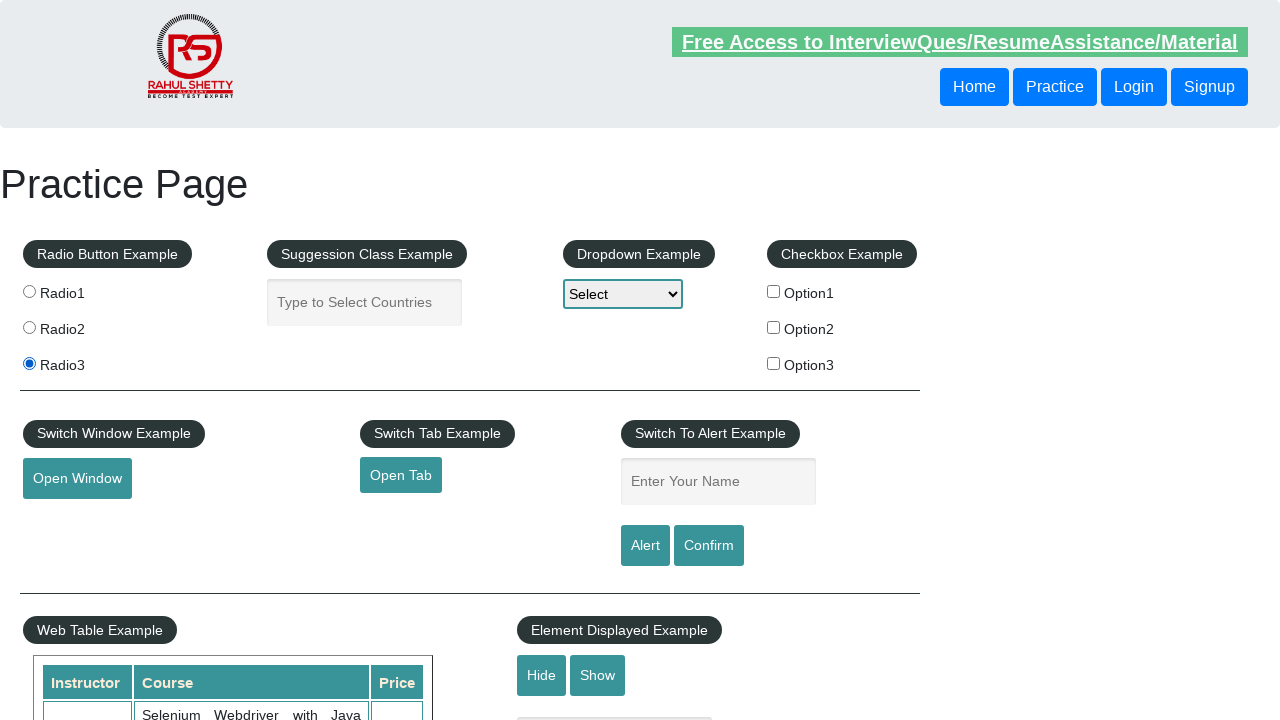

Waited 500ms after radio button click
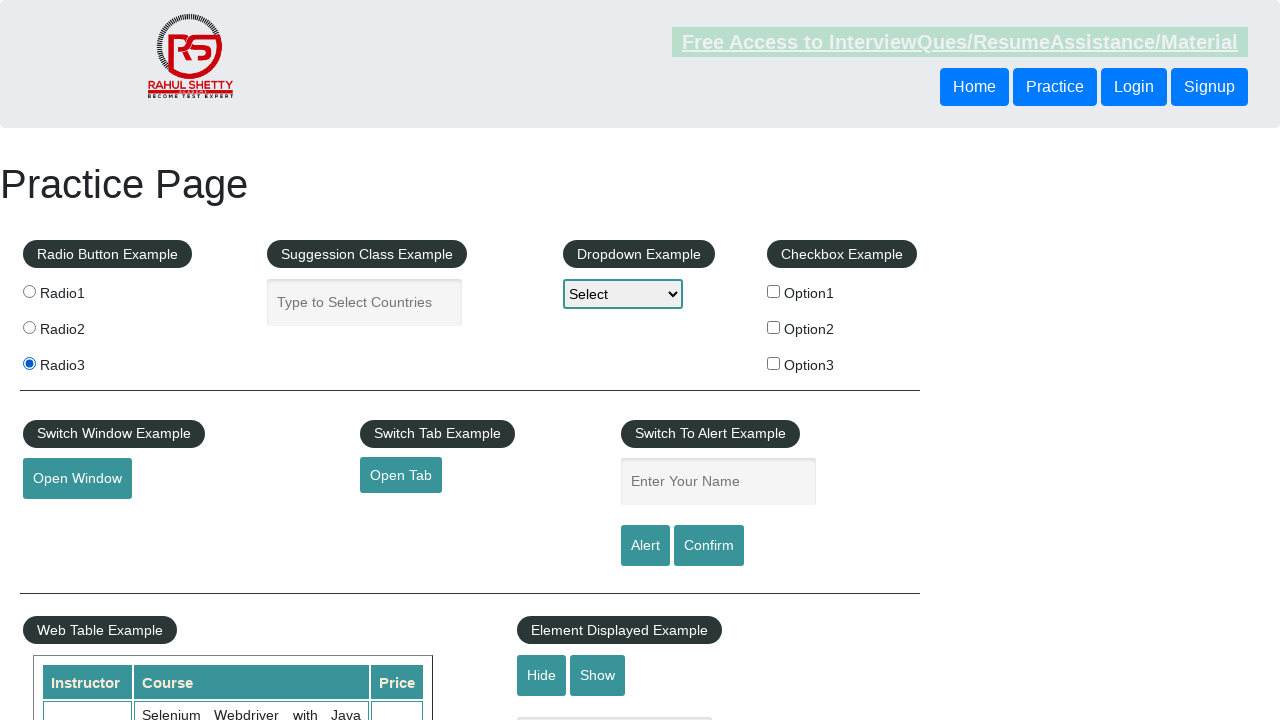

Selected 'Option2' from dropdown on #dropdown-class-example
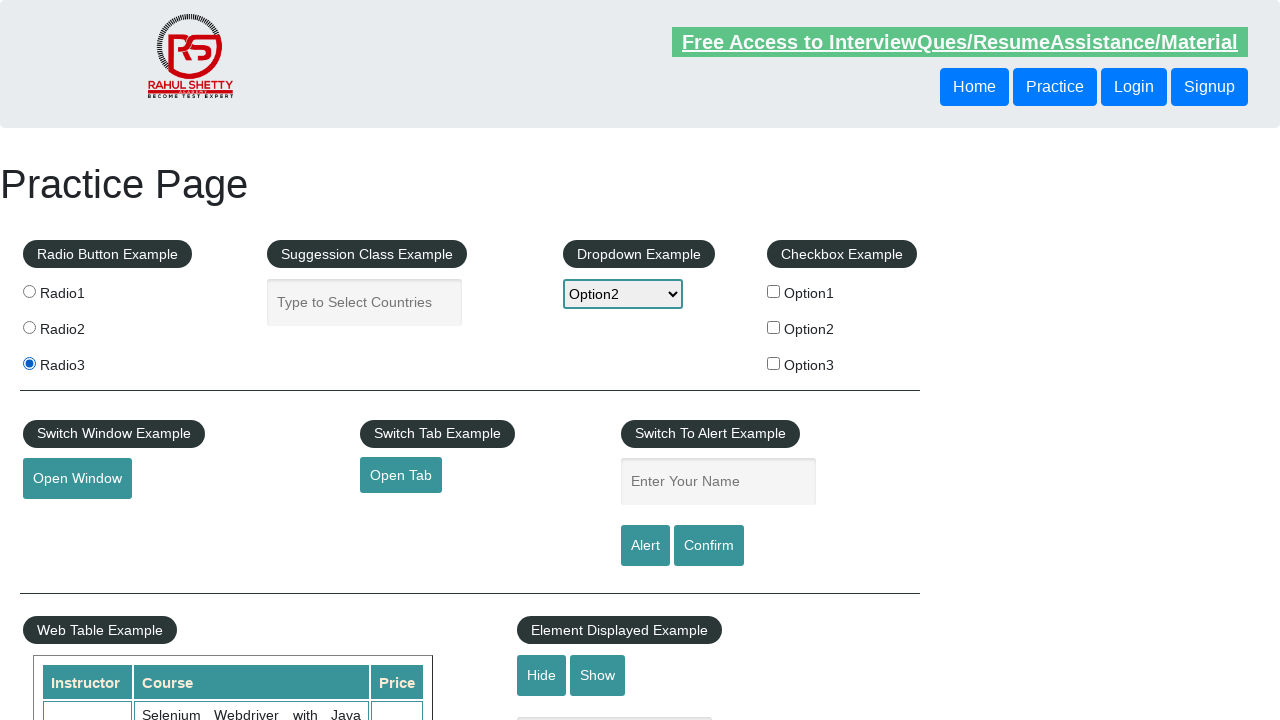

Clicked a checkbox at (774, 291) on input[type='checkbox'] >> nth=0
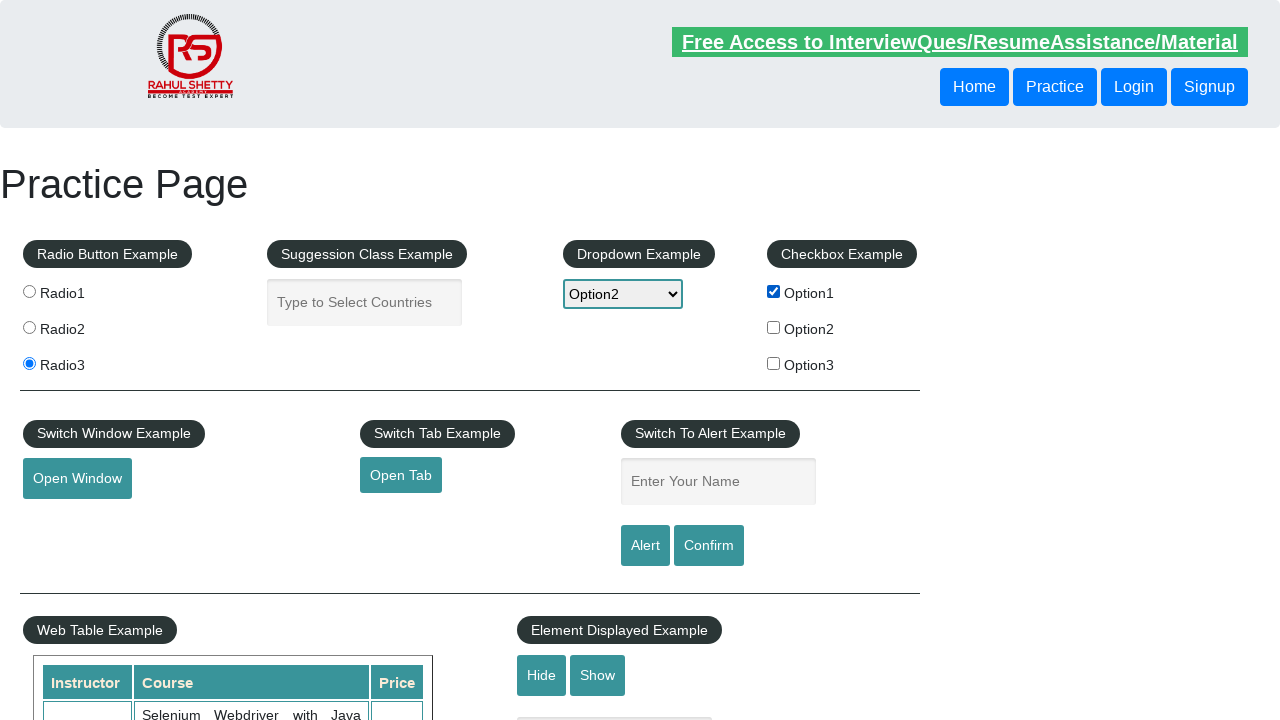

Clicked a checkbox at (774, 327) on input[type='checkbox'] >> nth=1
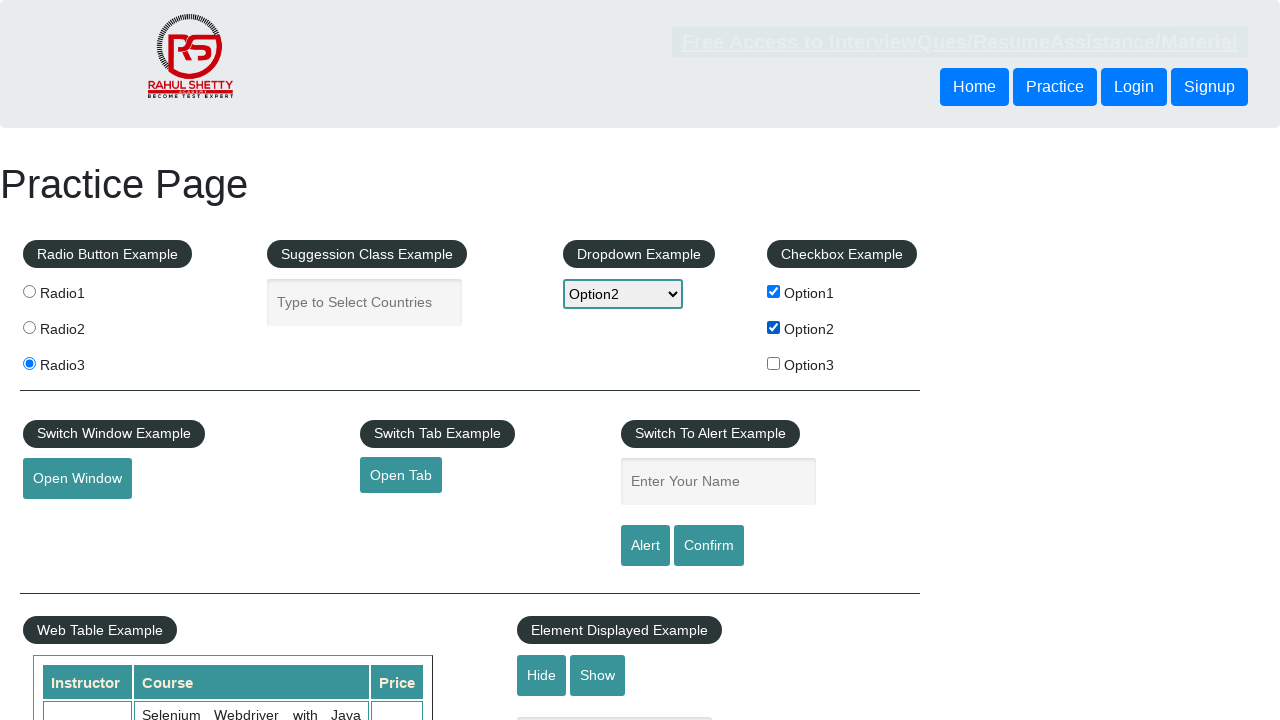

Clicked a checkbox at (774, 363) on input[type='checkbox'] >> nth=2
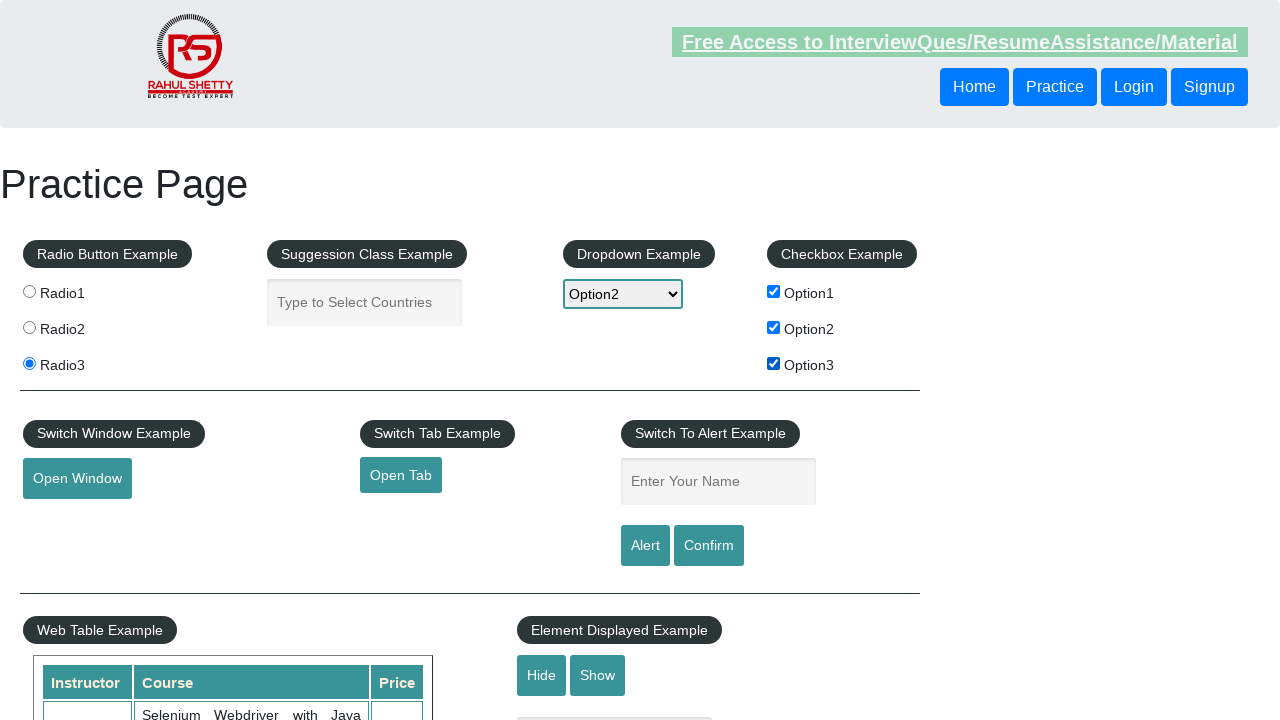

Clicked alert button at (645, 546) on #alertbtn
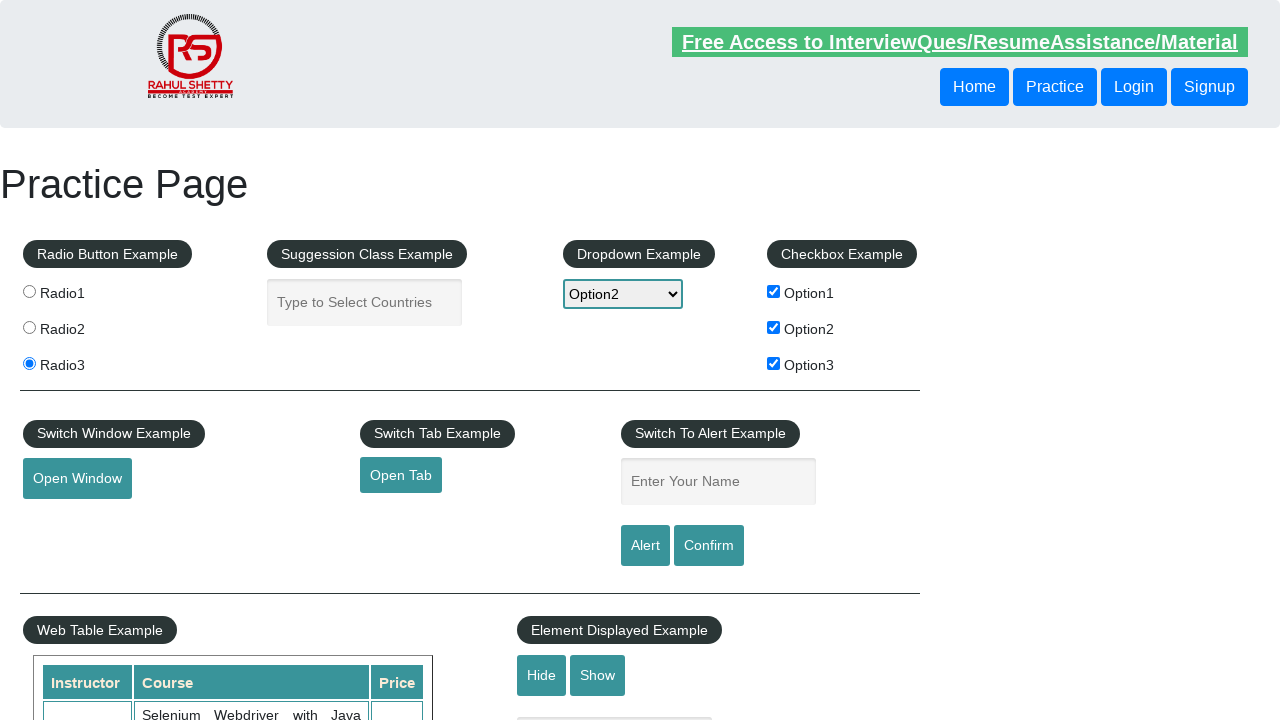

Accepted alert dialog
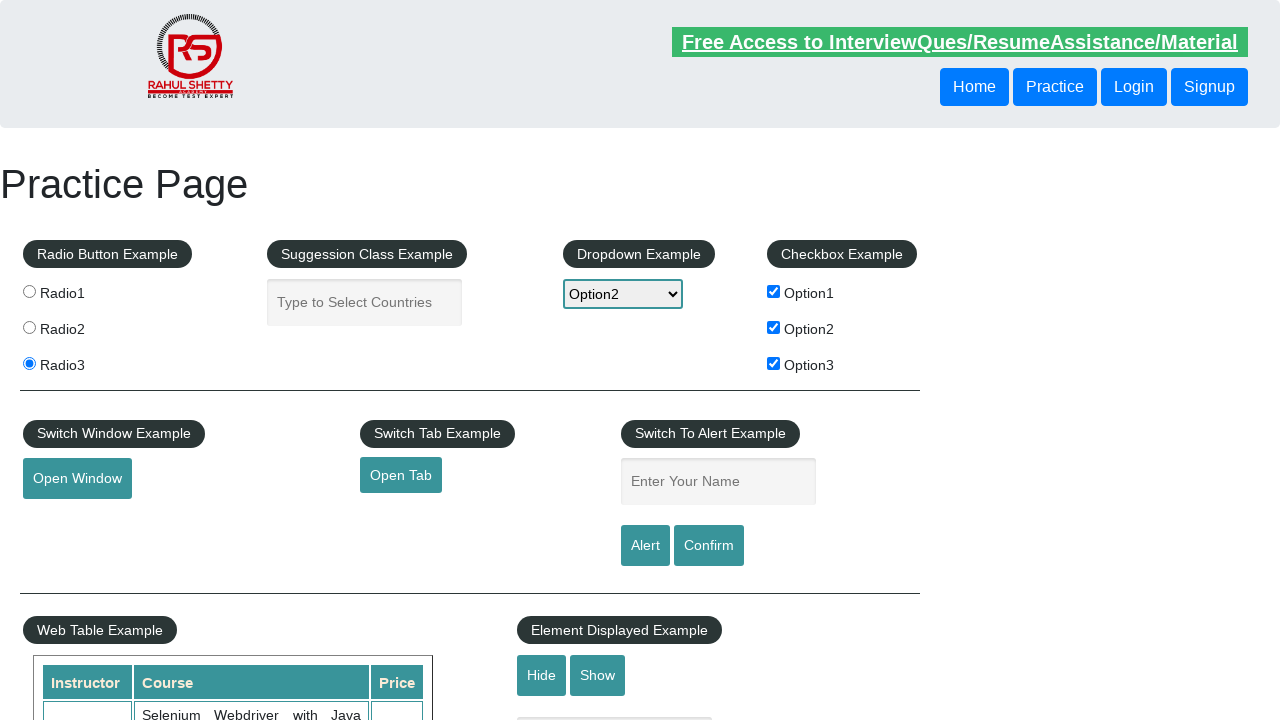

Waited 1000ms after alert handling
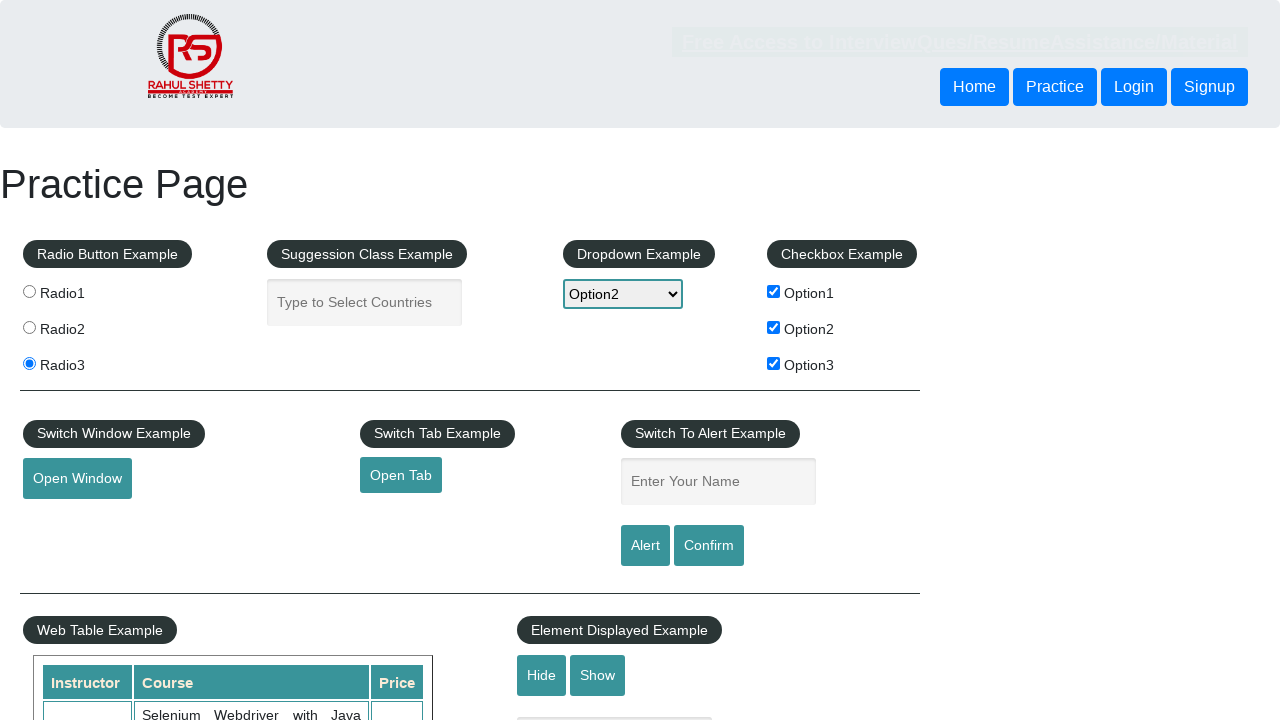

Clicked confirm button at (709, 546) on #confirmbtn
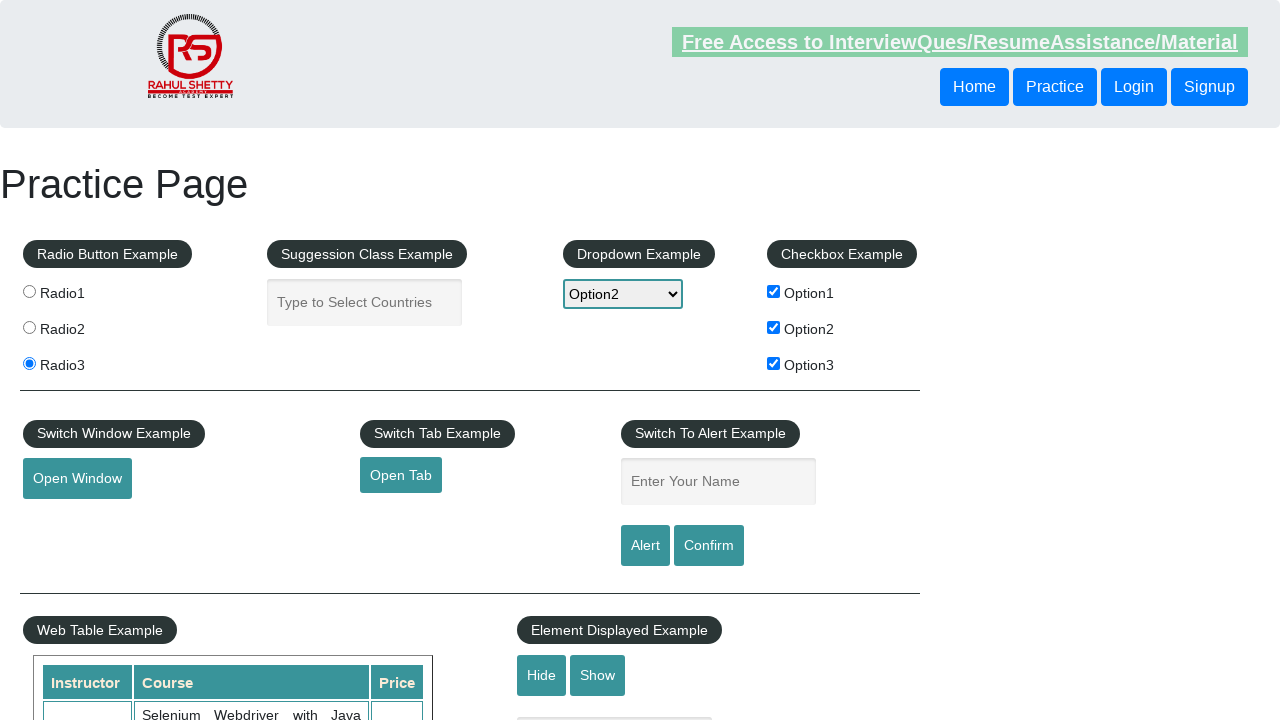

Dismissed confirm dialog
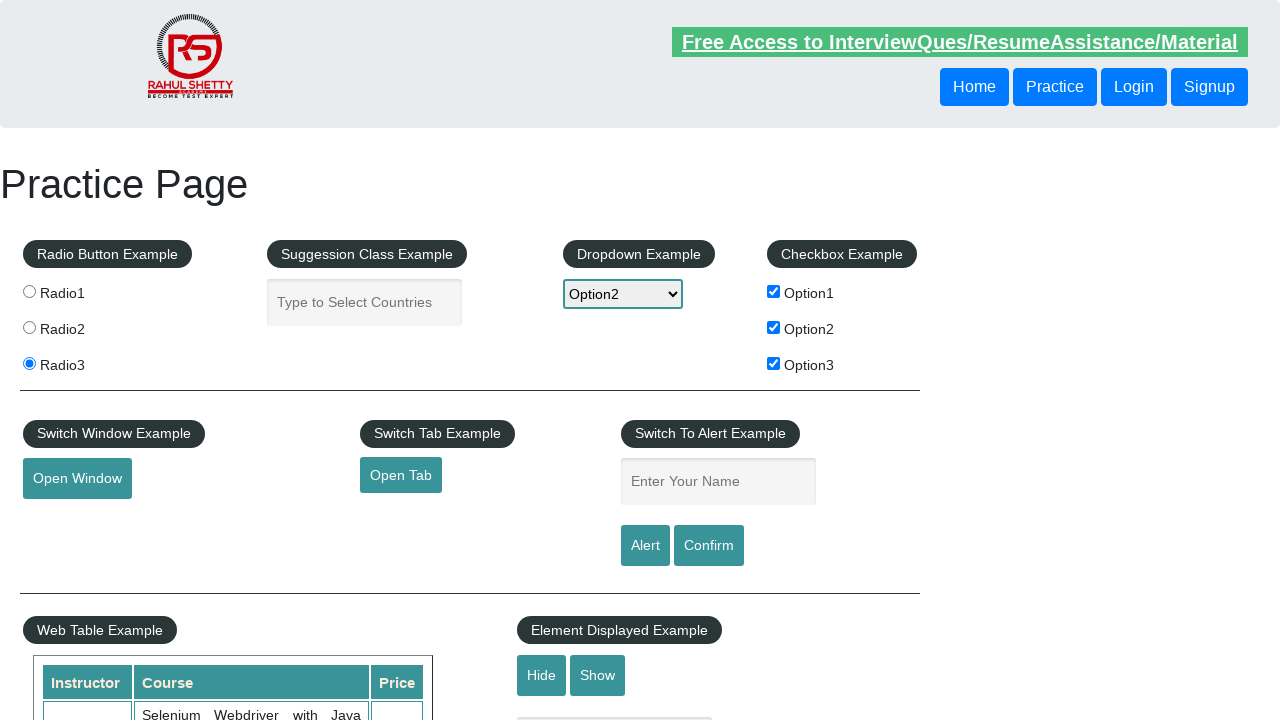

Waited 1000ms after confirm dialog handling
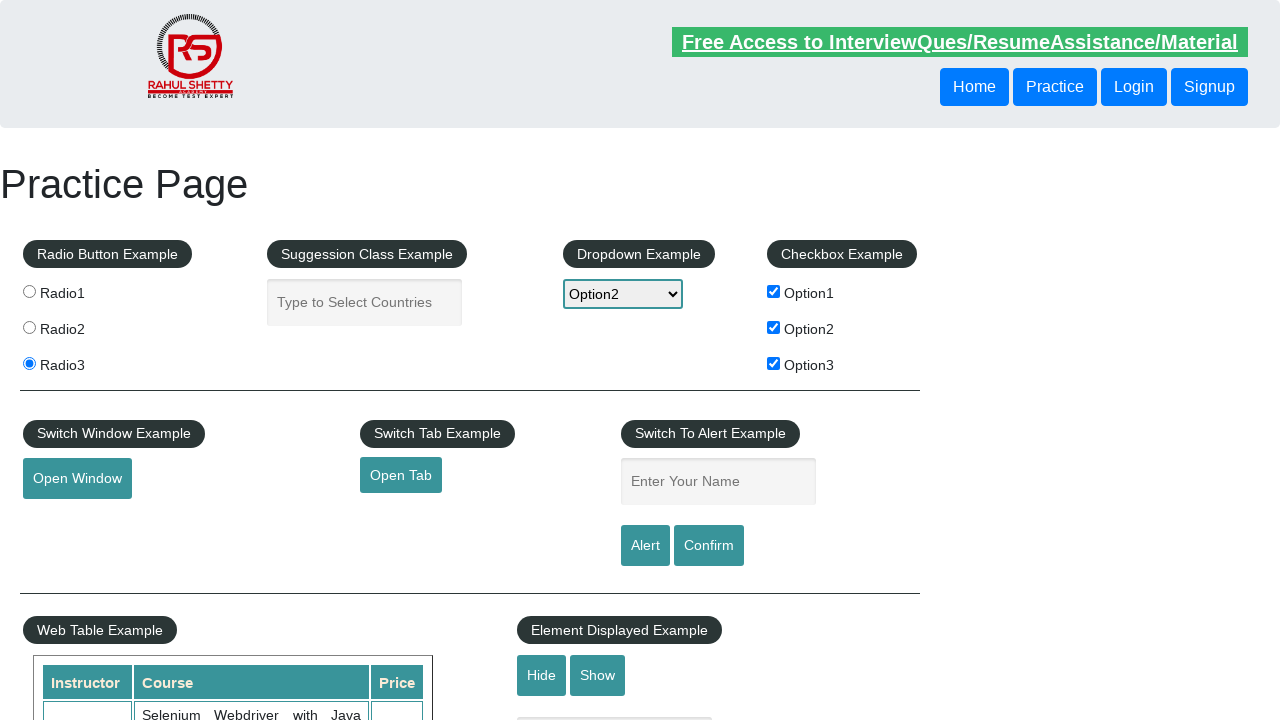

Filled autocomplete field with 'in' on #autocomplete
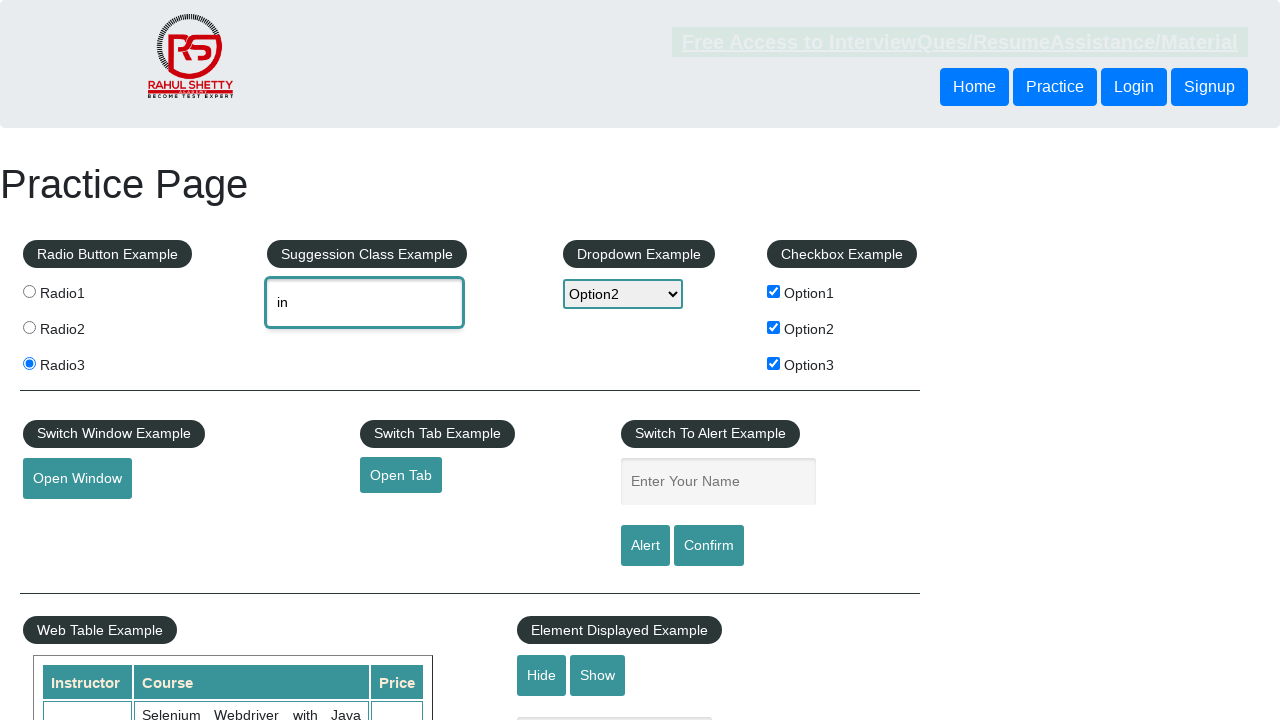

Autocomplete suggestions appeared
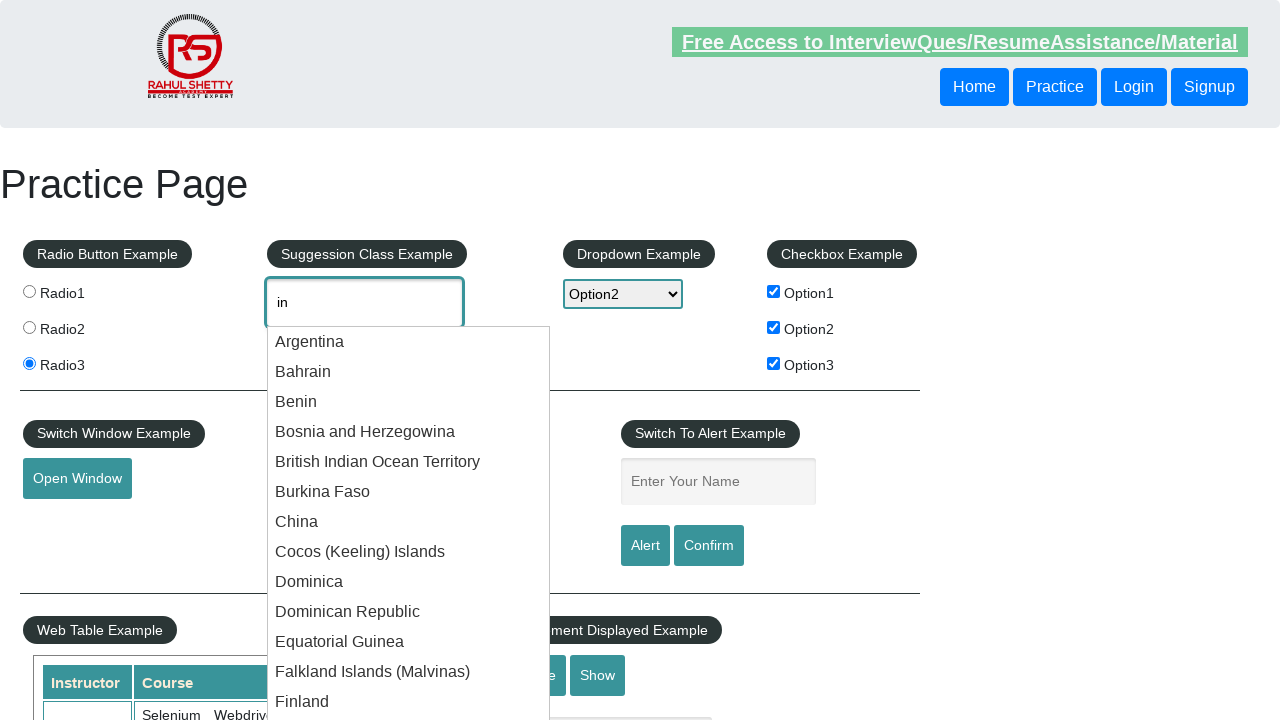

Selected 'India' from autocomplete suggestions at (409, 361) on li.ui-menu-item >> nth=15
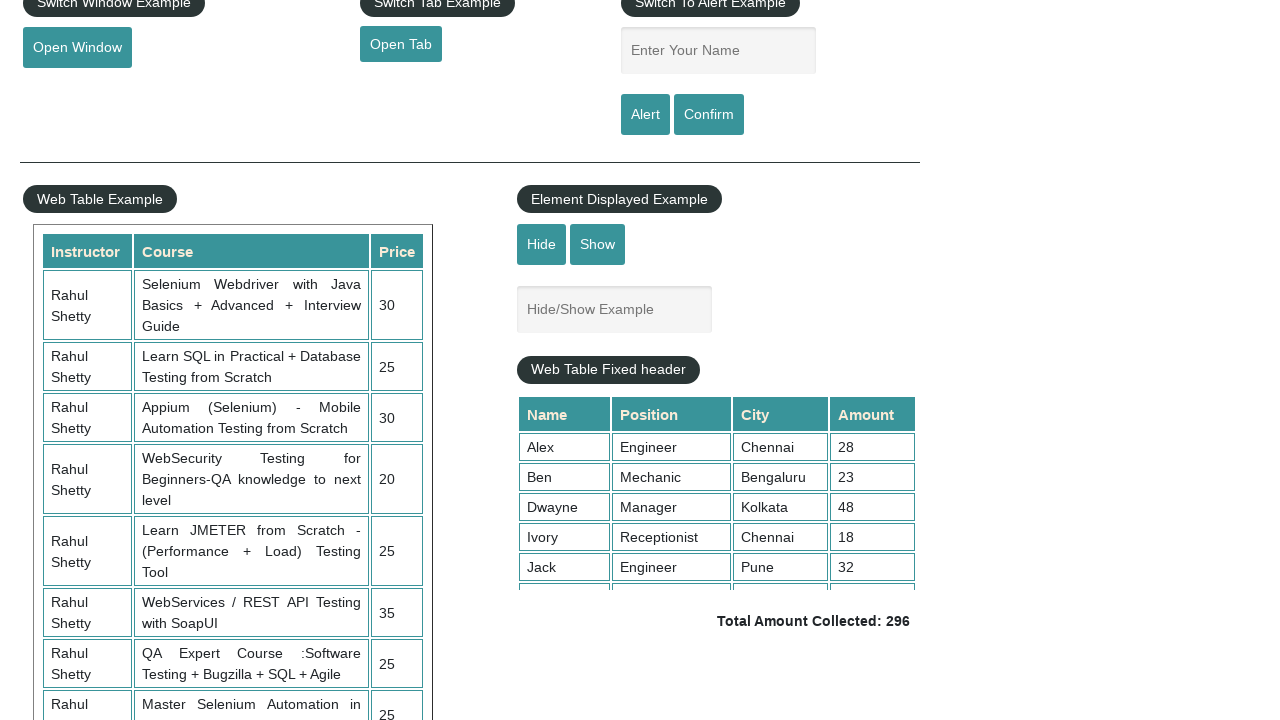

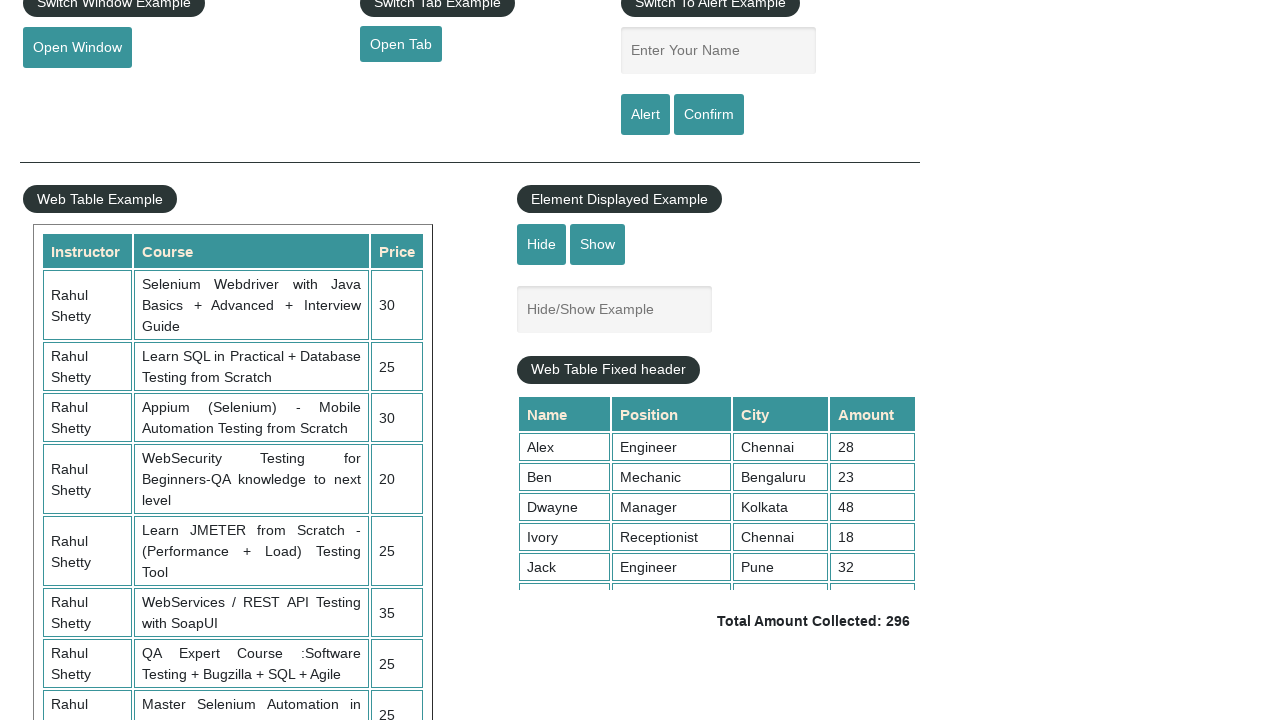